Tests different types of JavaScript alerts on a practice page - handles a simple alert, dismisses a confirm dialog, and enters text in a prompt dialog

Starting URL: https://www.leafground.com/alert.xhtml

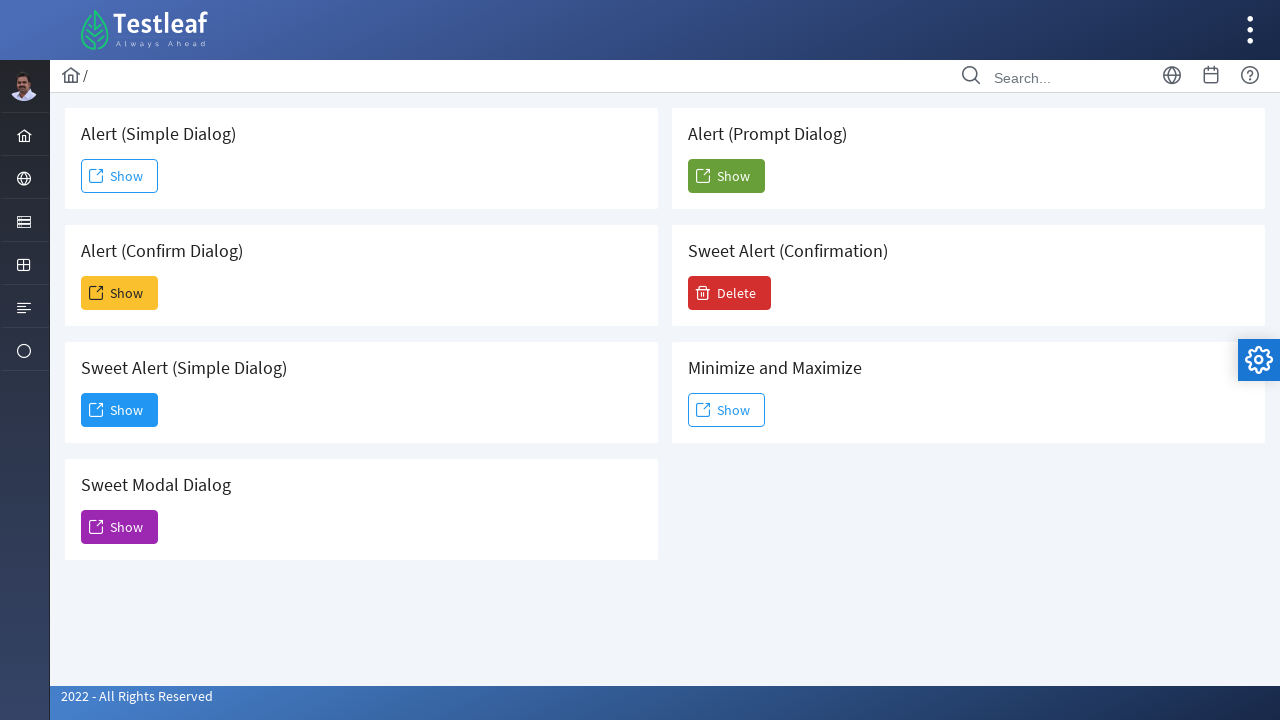

Clicked button to trigger simple alert dialog at (120, 176) on xpath=//*[@id='j_idt88:j_idt91']/span[2]
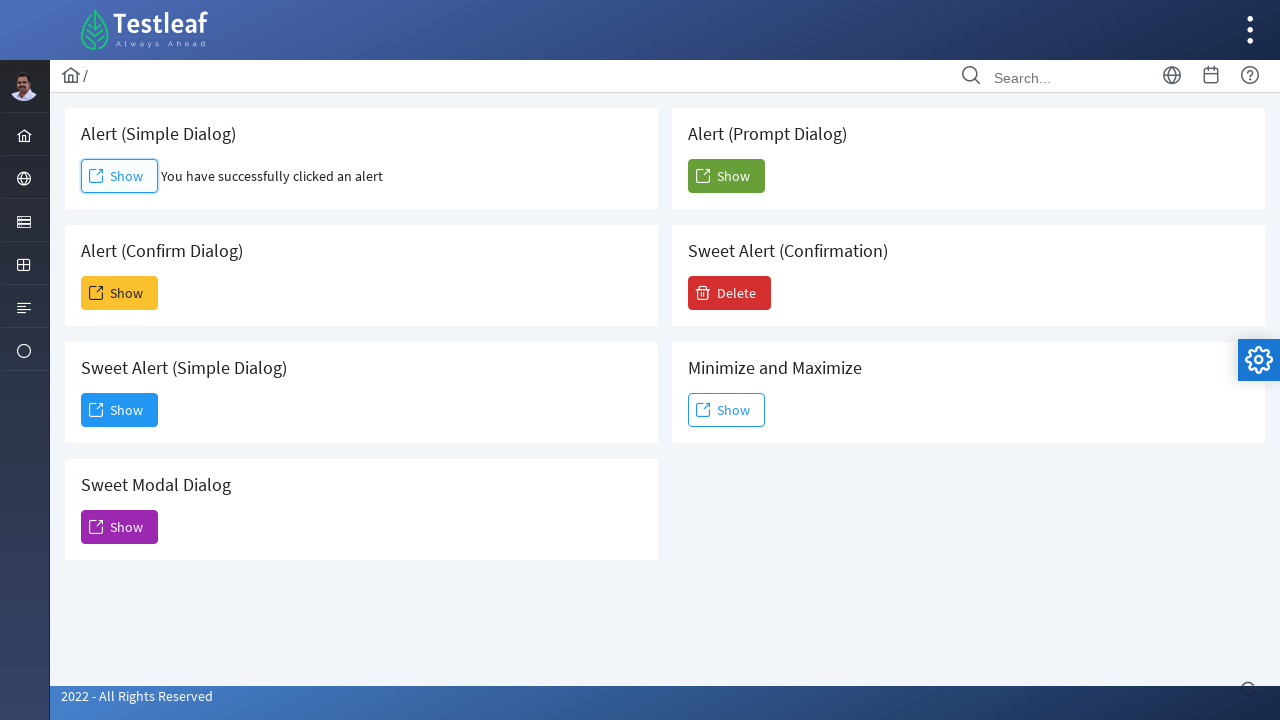

Set up dialog handler to accept simple alert
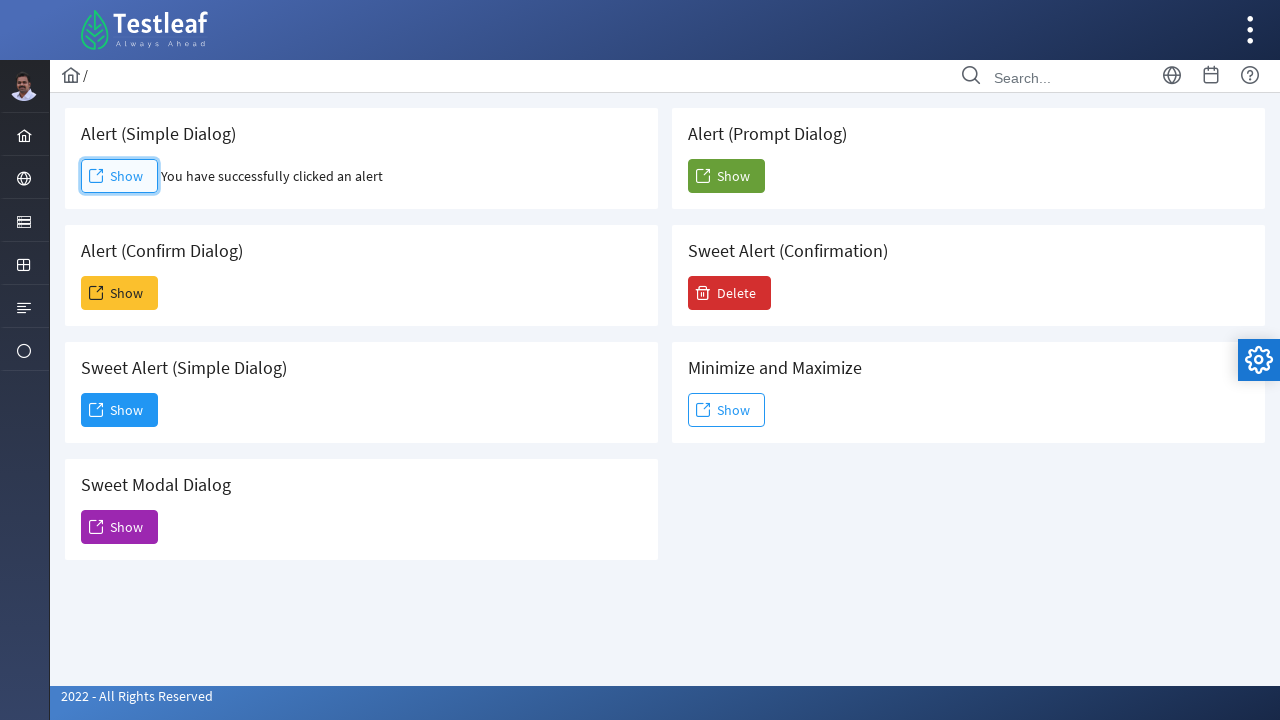

Waited for alert dialog to be processed
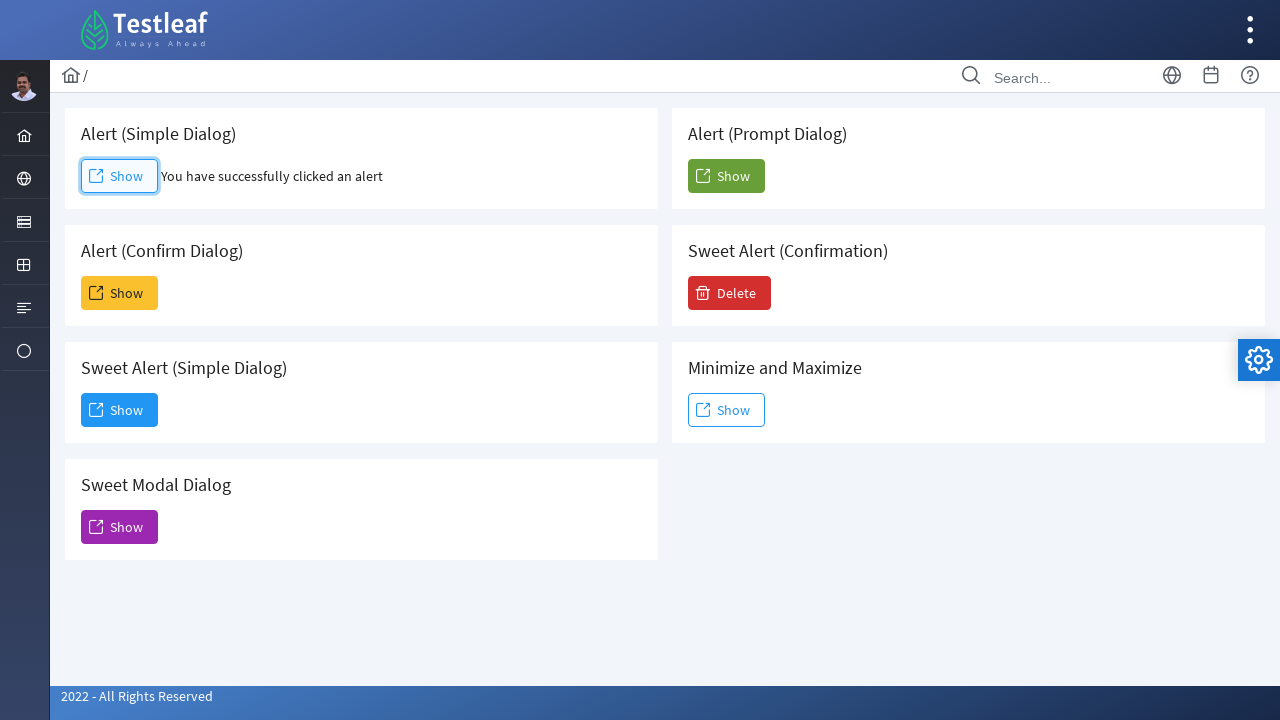

Set up dialog handler to dismiss confirm dialog
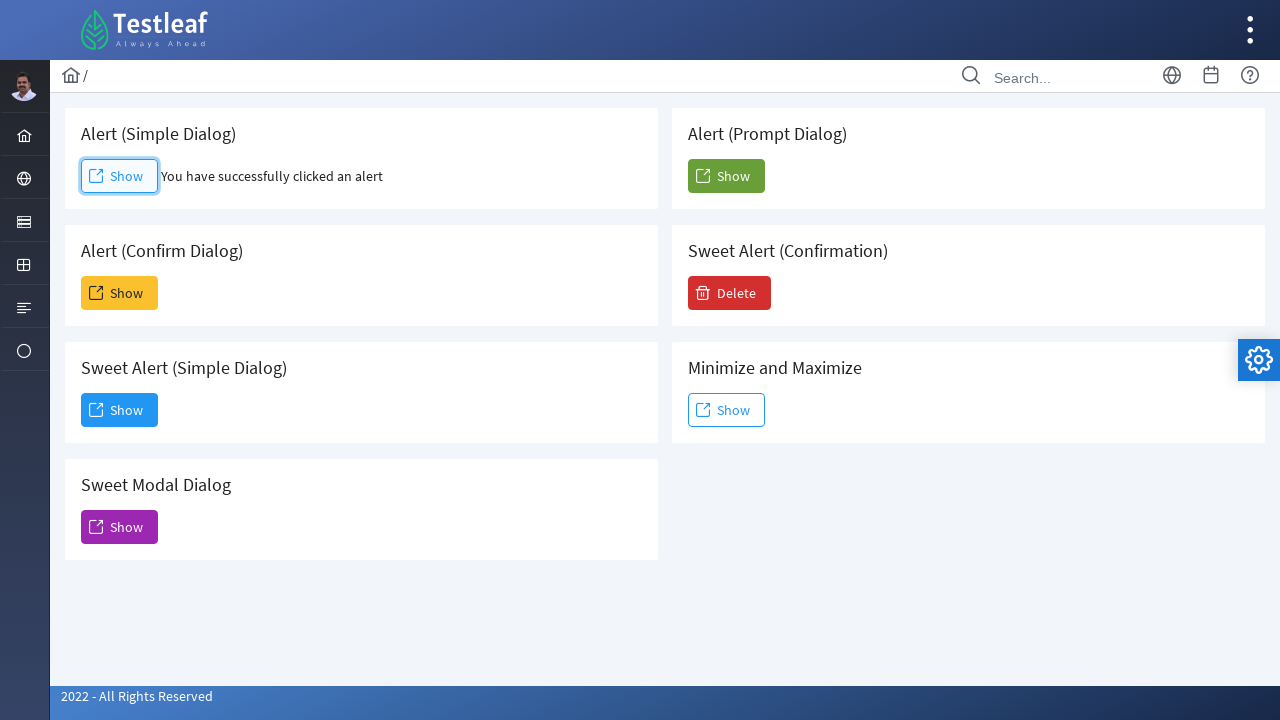

Clicked button to trigger confirm dialog at (120, 293) on xpath=//*[@id='j_idt88:j_idt93']/span[2]
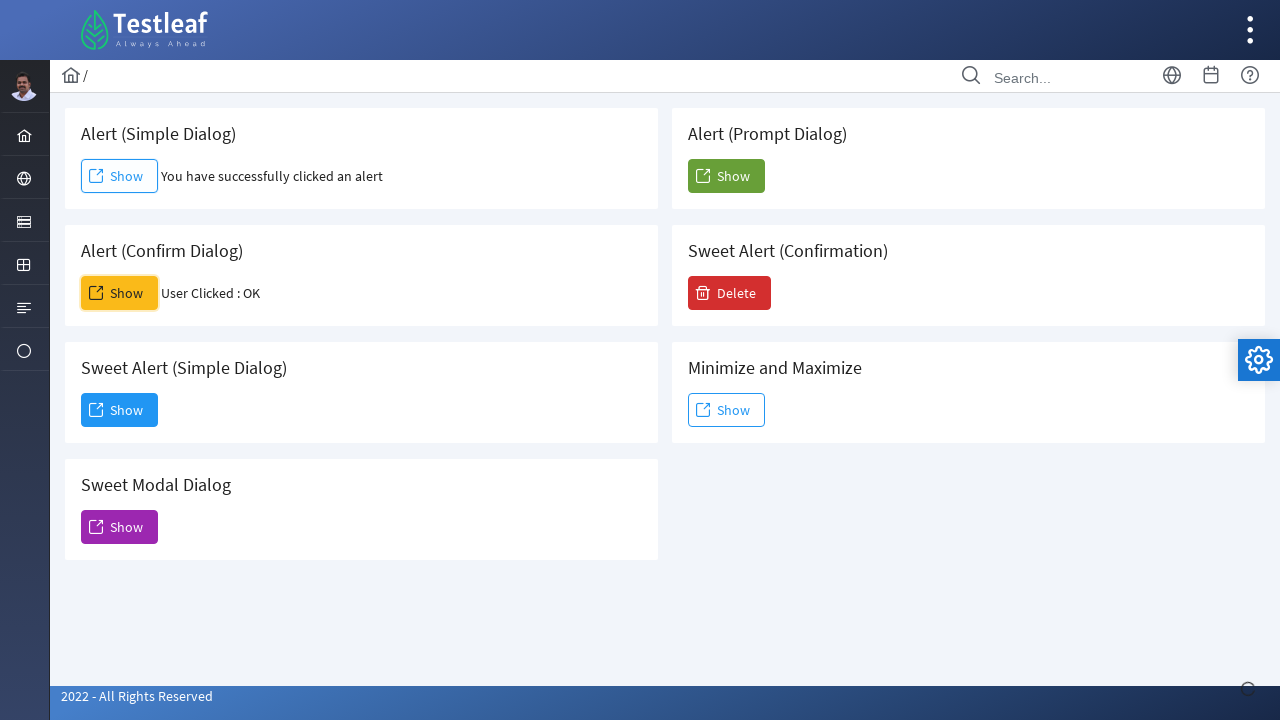

Waited for confirm dialog to be dismissed
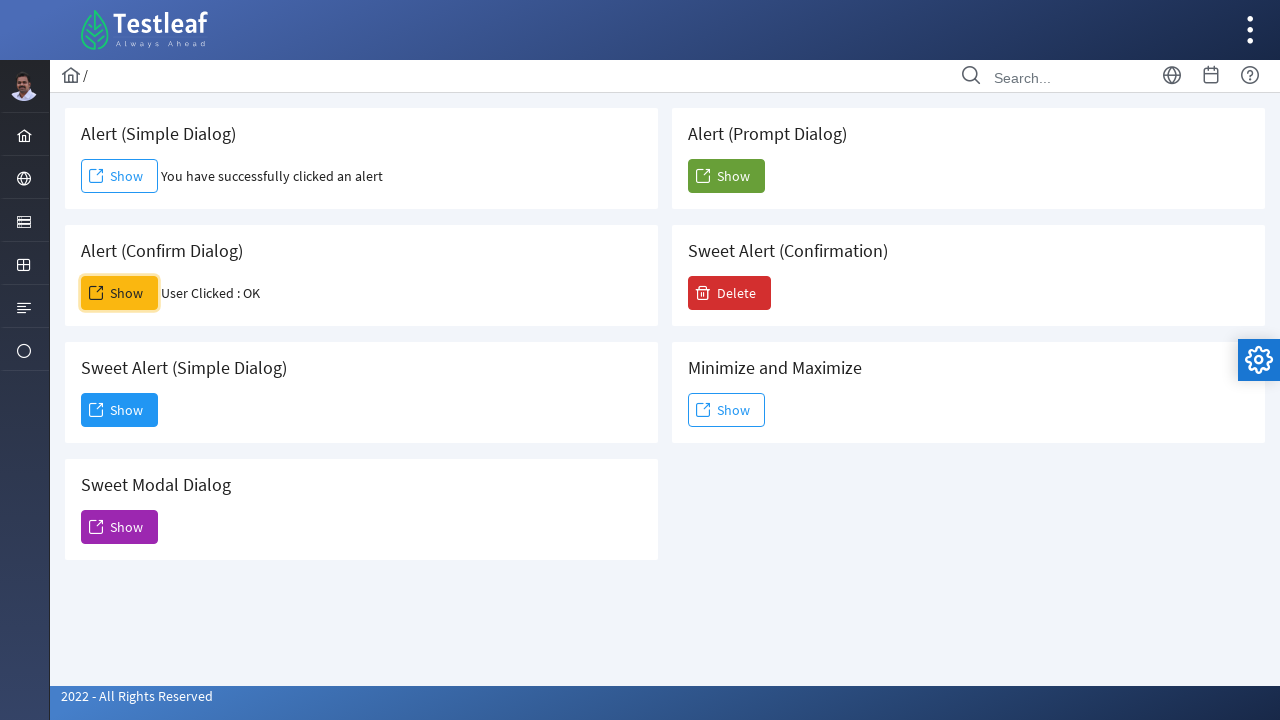

Set up dialog handler to accept prompt with text 'Venkatesan M'
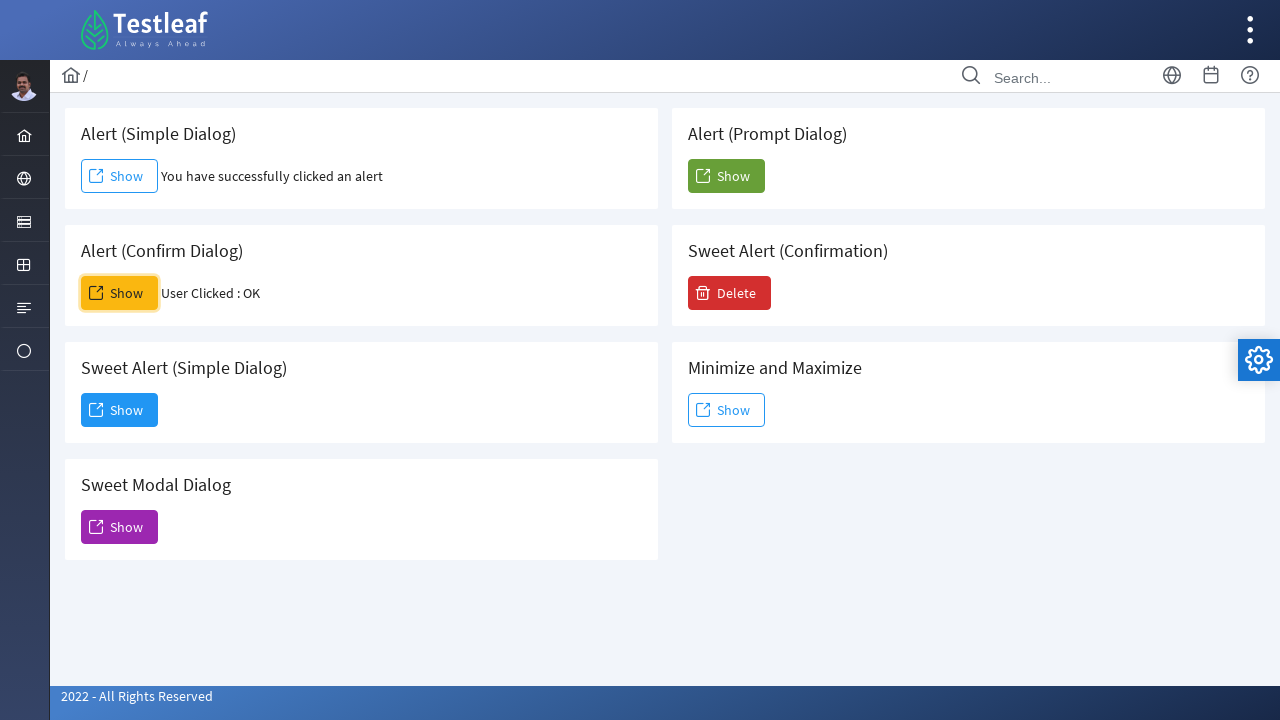

Clicked button to trigger prompt dialog at (726, 176) on xpath=//*[@id='j_idt88:j_idt104']/span[2]
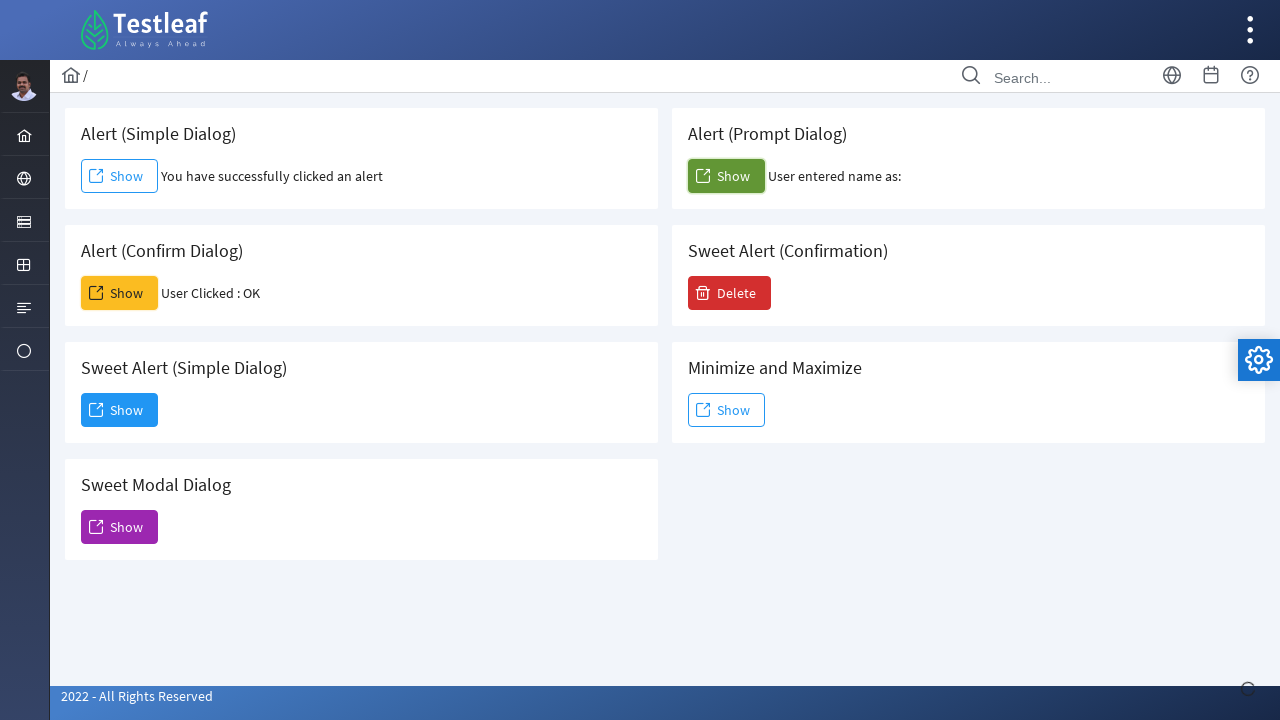

Waited for prompt dialog to be processed with entered text
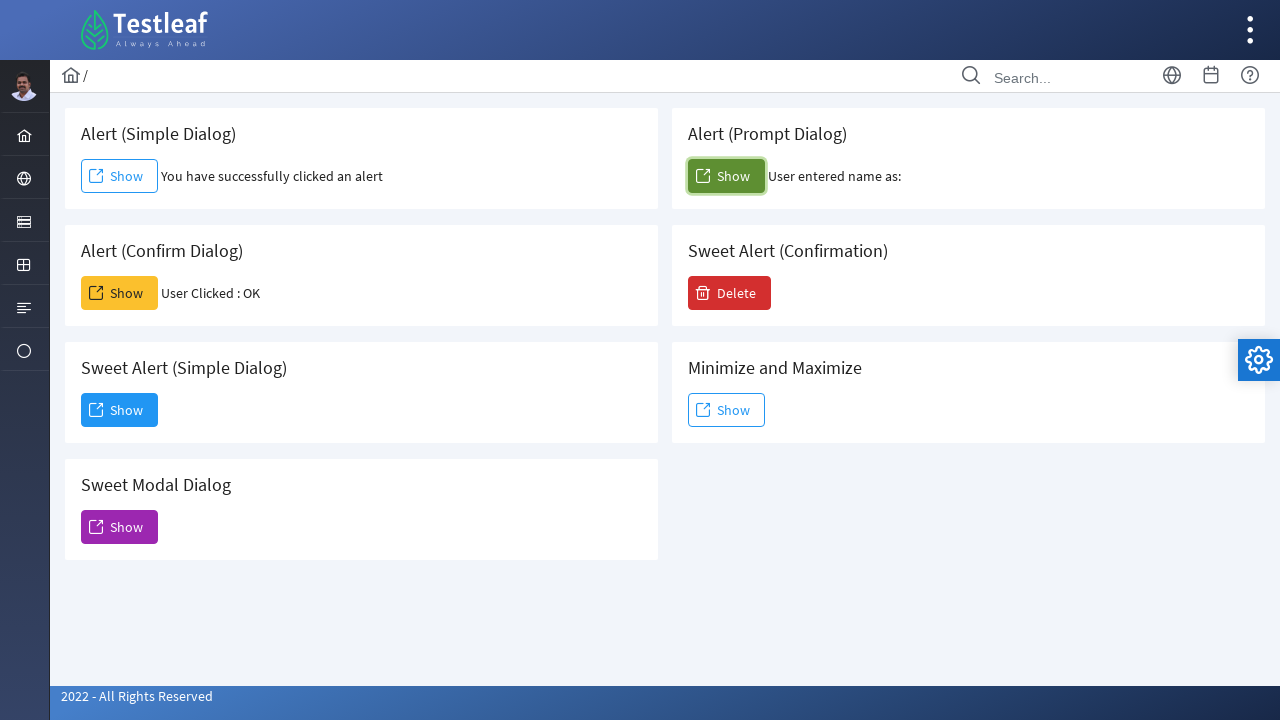

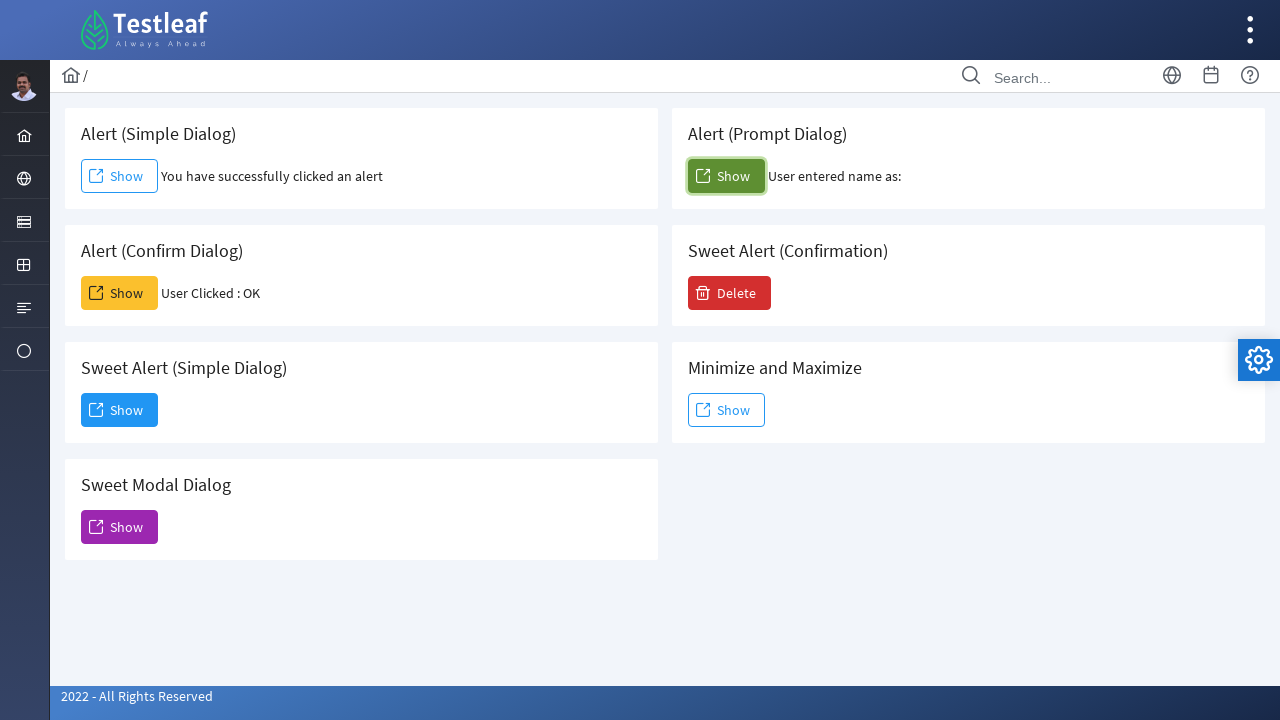